Tests a TodoMVC application by selecting a technology framework, adding multiple todo items, marking some as completed, and verifying the todo count

Starting URL: https://todomvc.com/

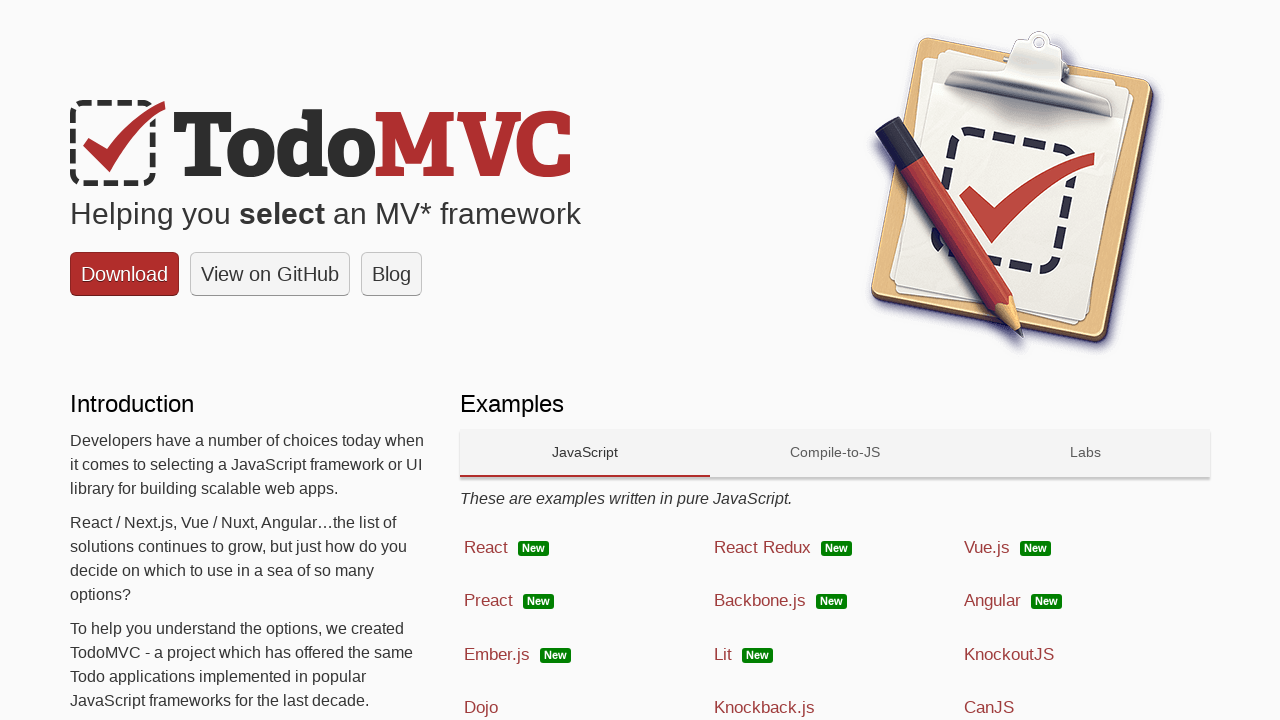

Clicked on Backbone.js framework at (835, 601) on a:has-text('Backbone.js')
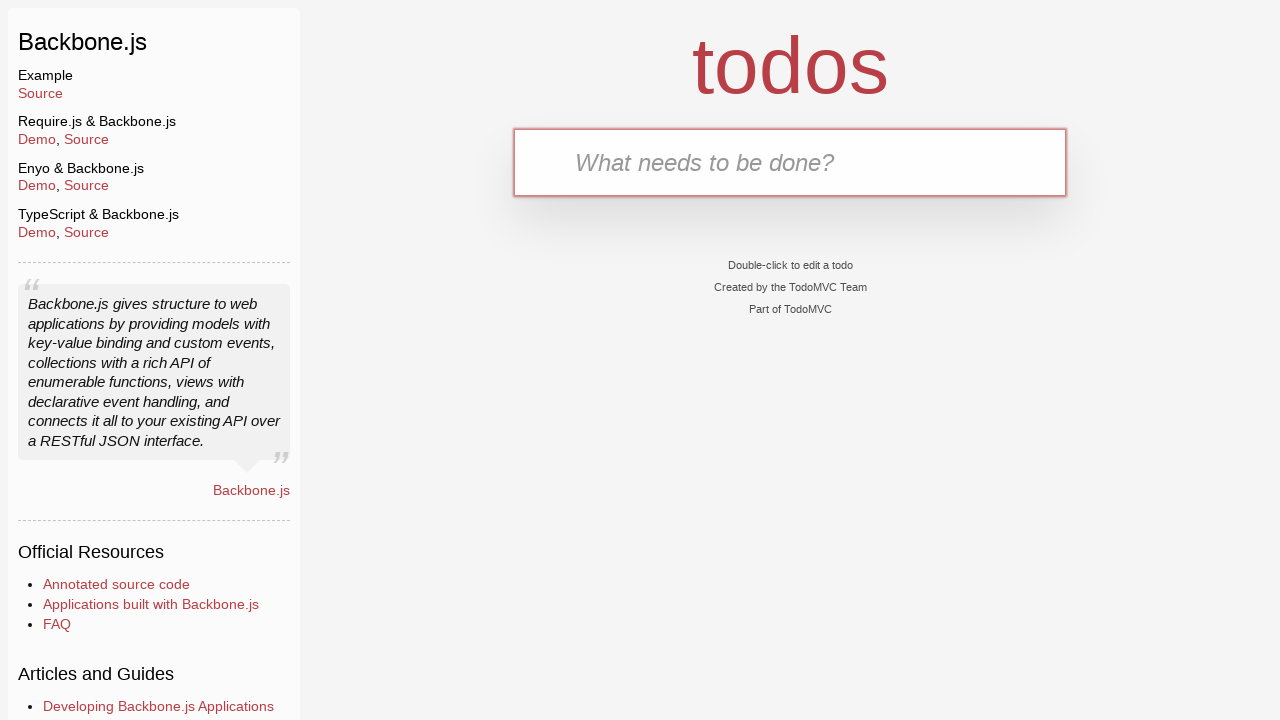

Todo input field is now visible
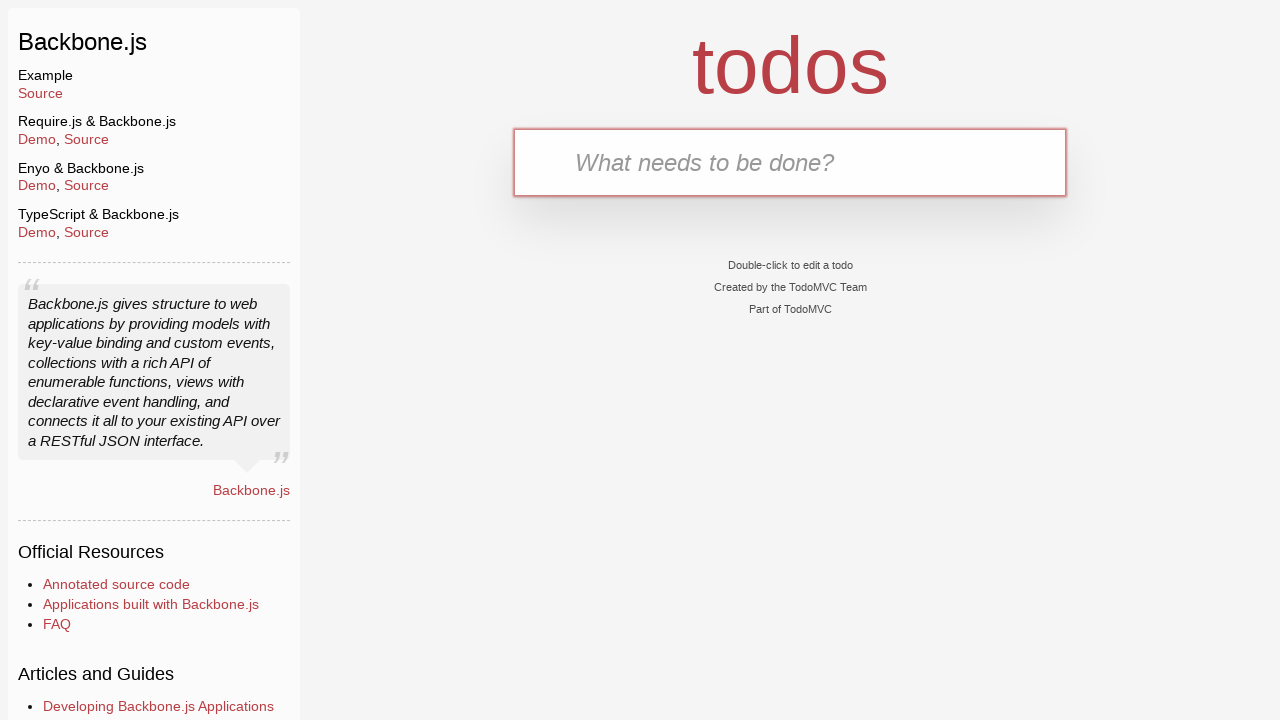

Filled todo input with 'Meet a Friend' on .new-todo
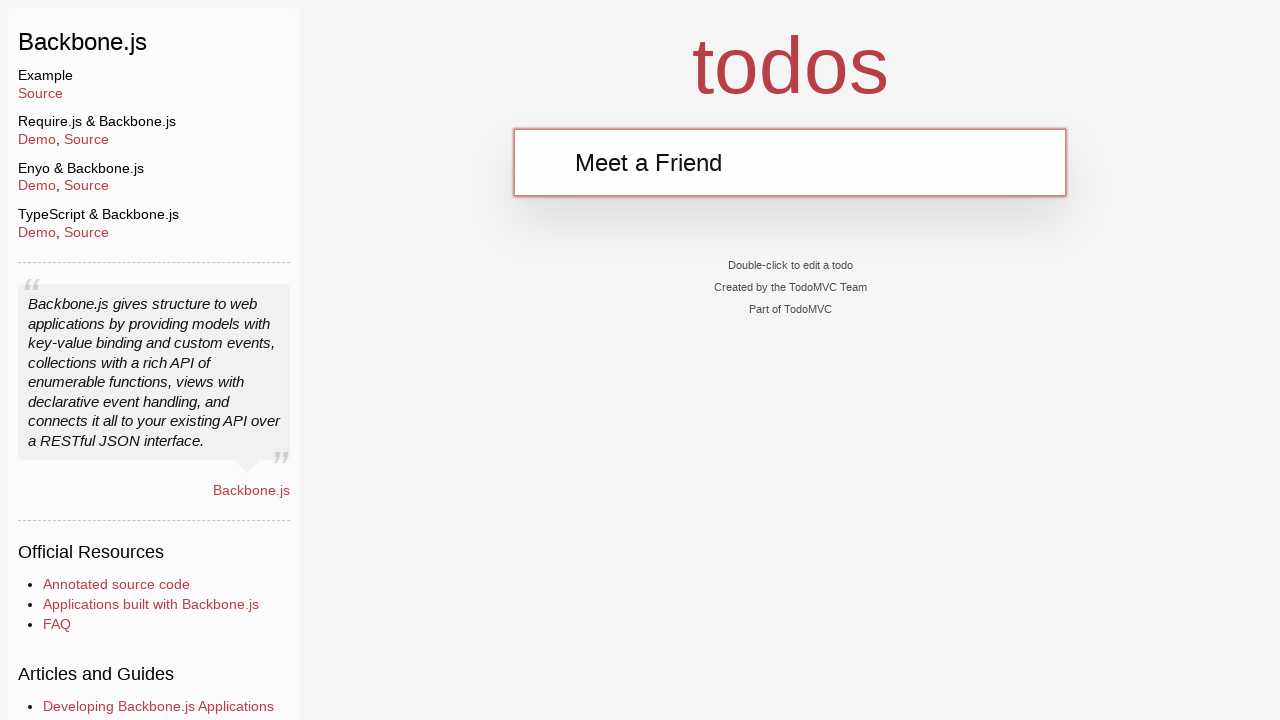

Pressed Enter to add todo 'Meet a Friend' on .new-todo
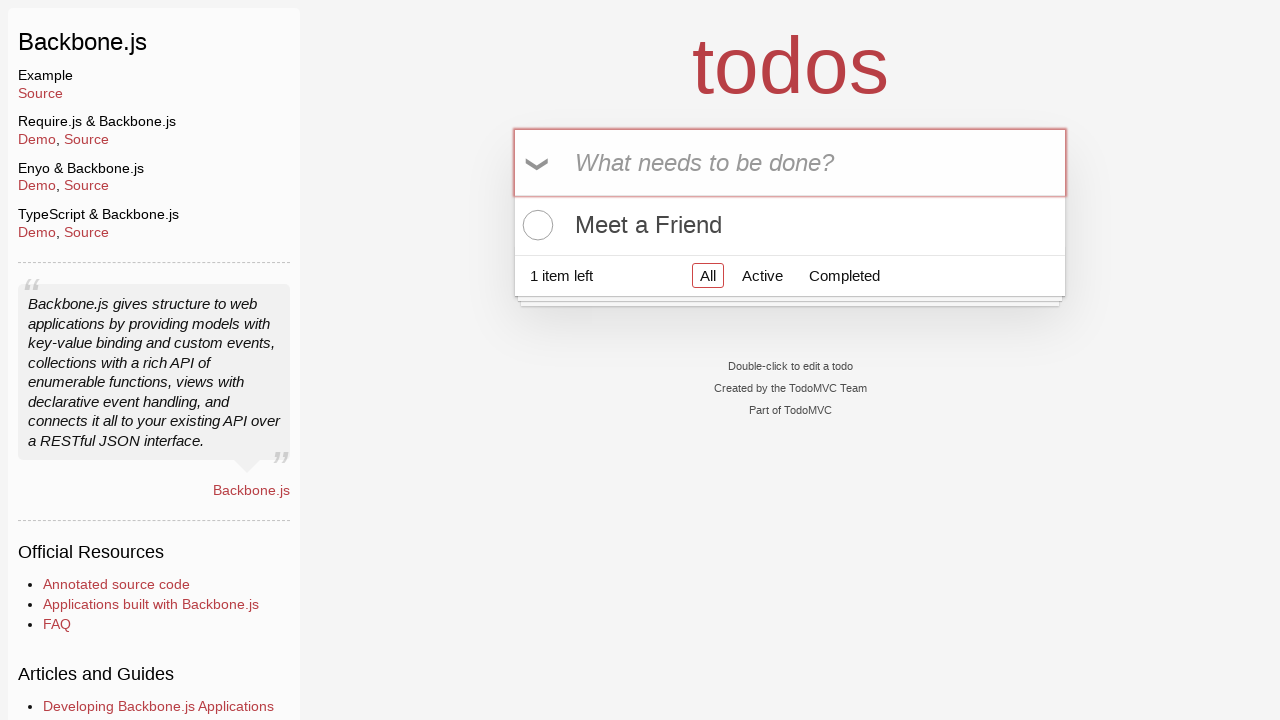

Filled todo input with 'Buy Meat' on .new-todo
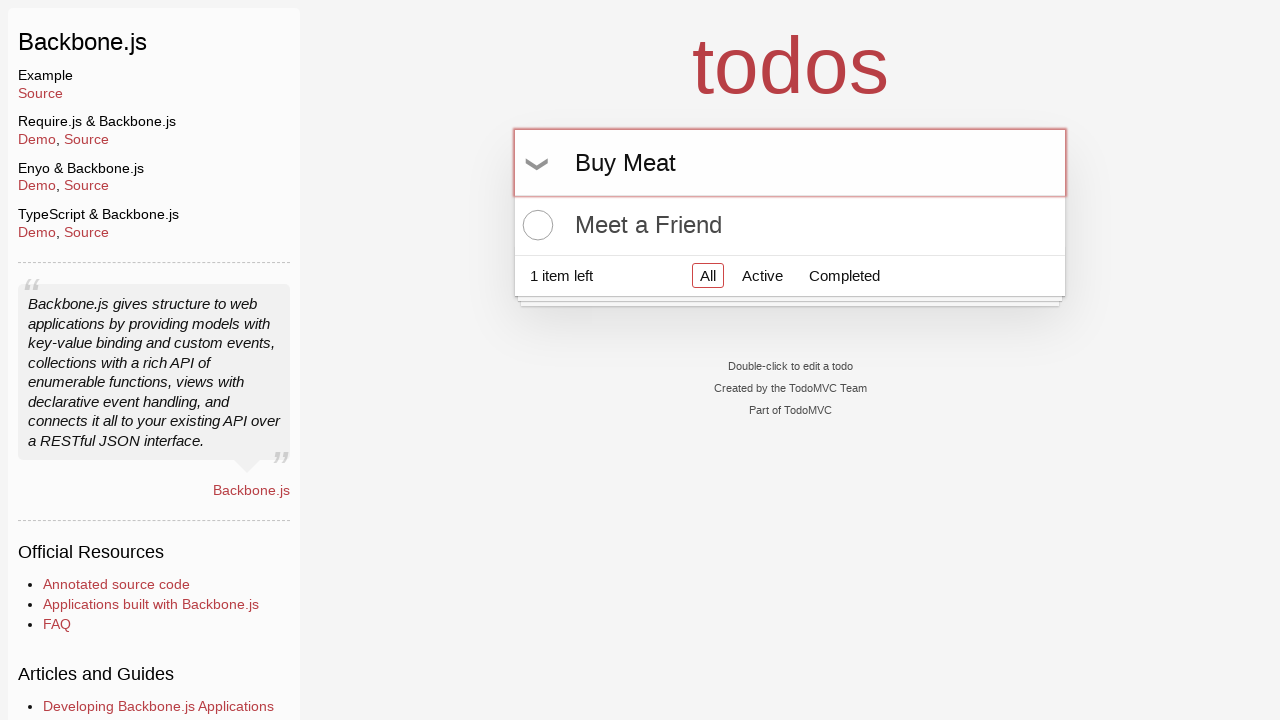

Pressed Enter to add todo 'Buy Meat' on .new-todo
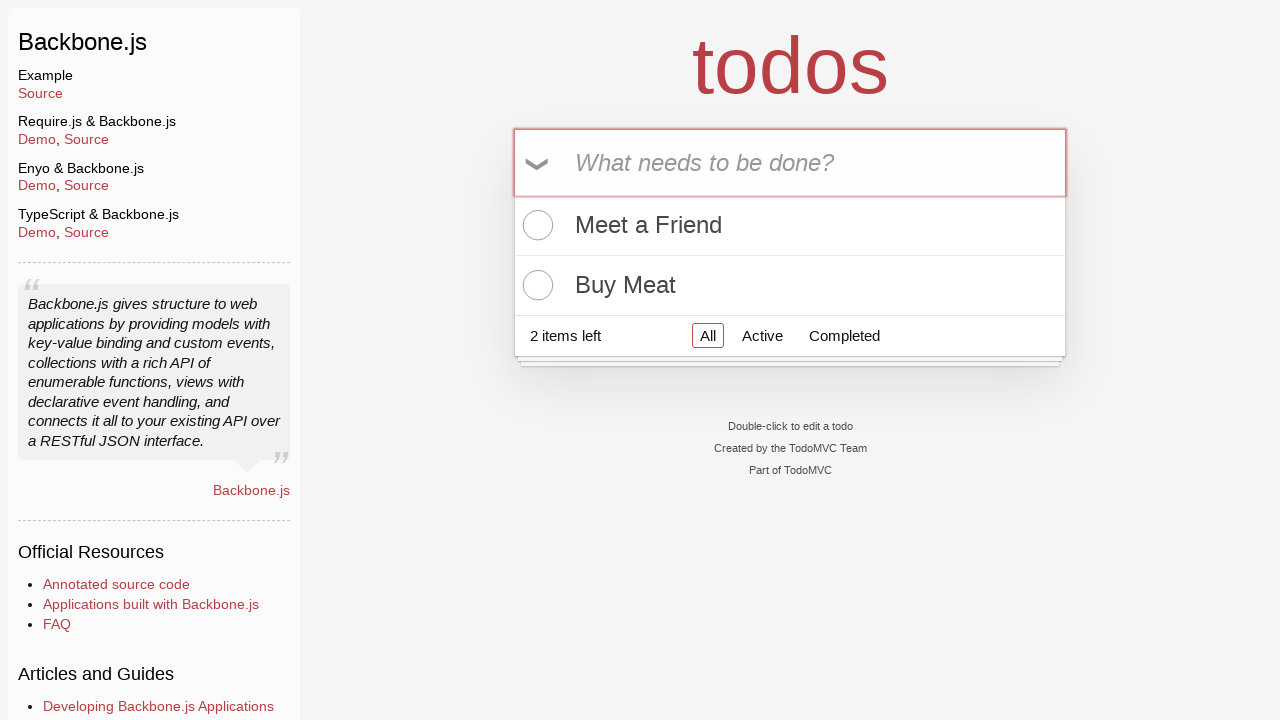

Filled todo input with 'clean the car' on .new-todo
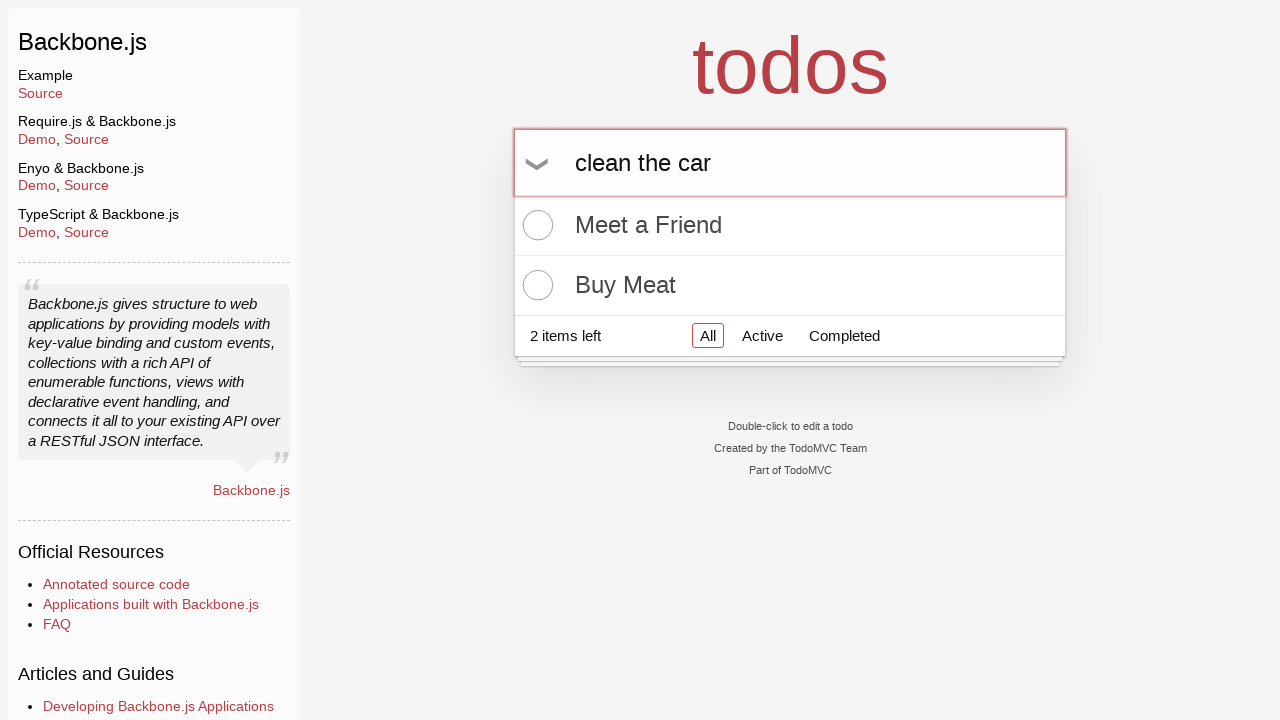

Pressed Enter to add todo 'clean the car' on .new-todo
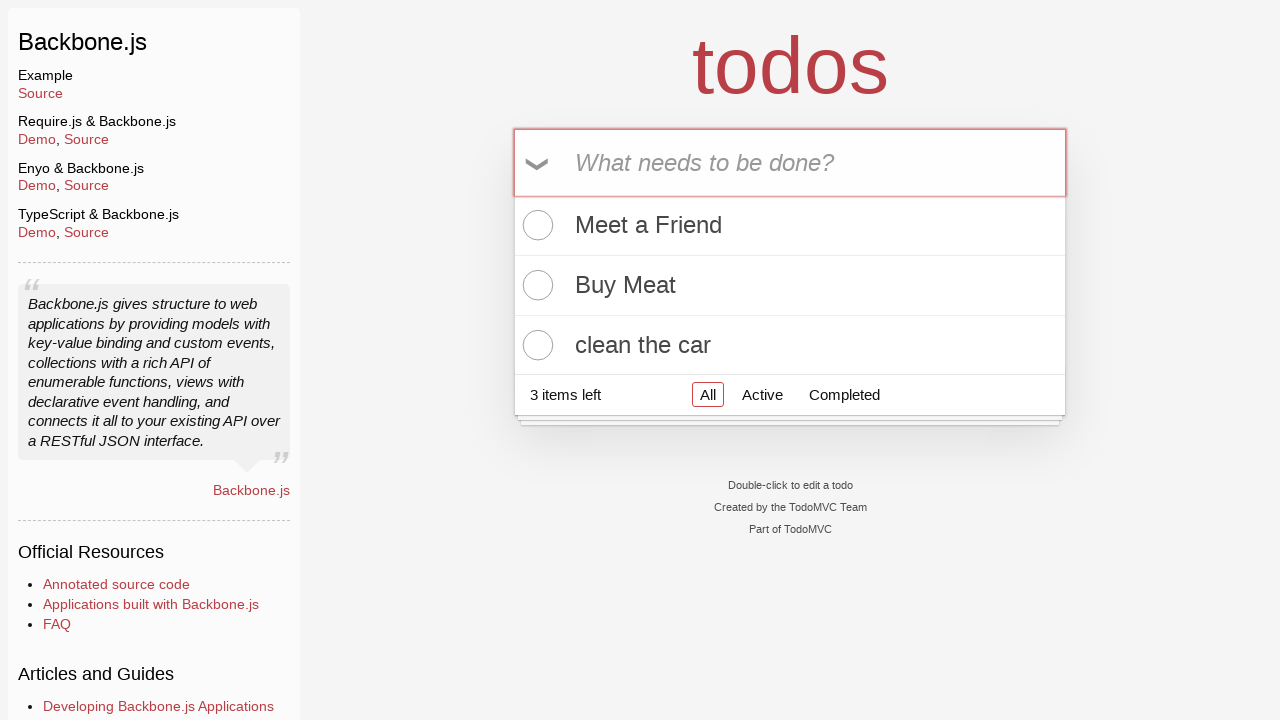

Filled todo input with 'Visit doctor' on .new-todo
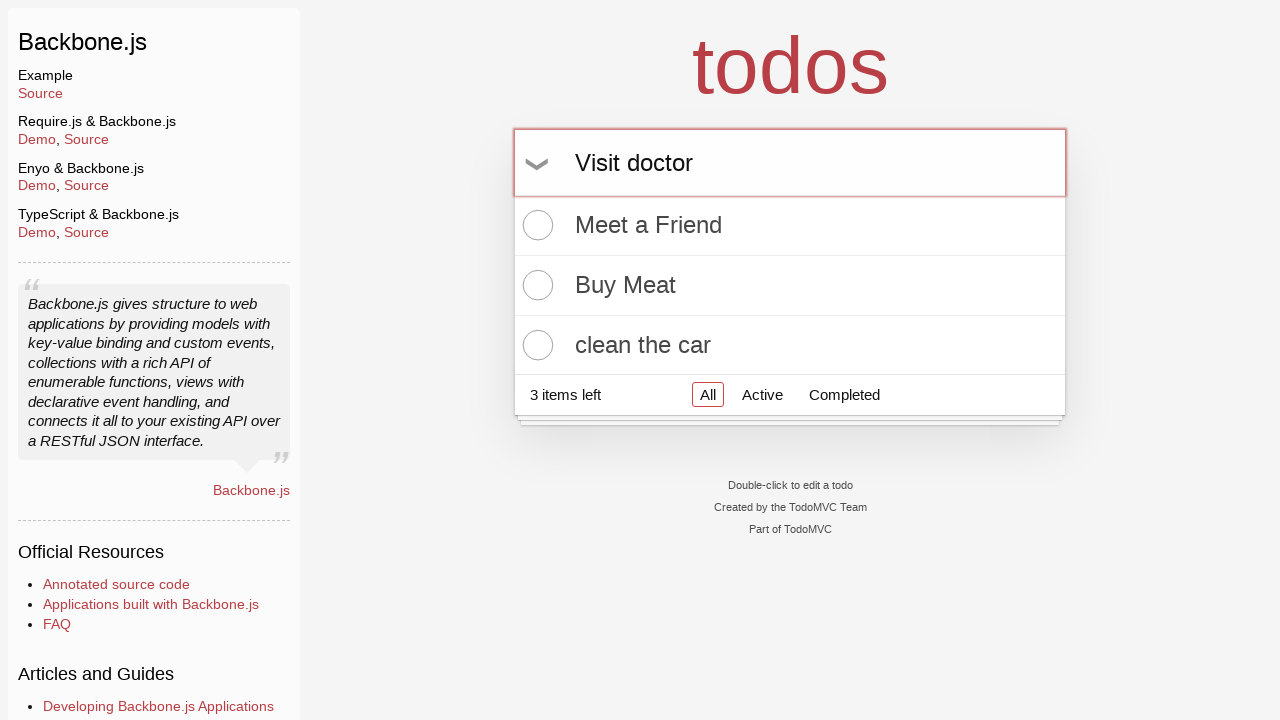

Pressed Enter to add todo 'Visit doctor' on .new-todo
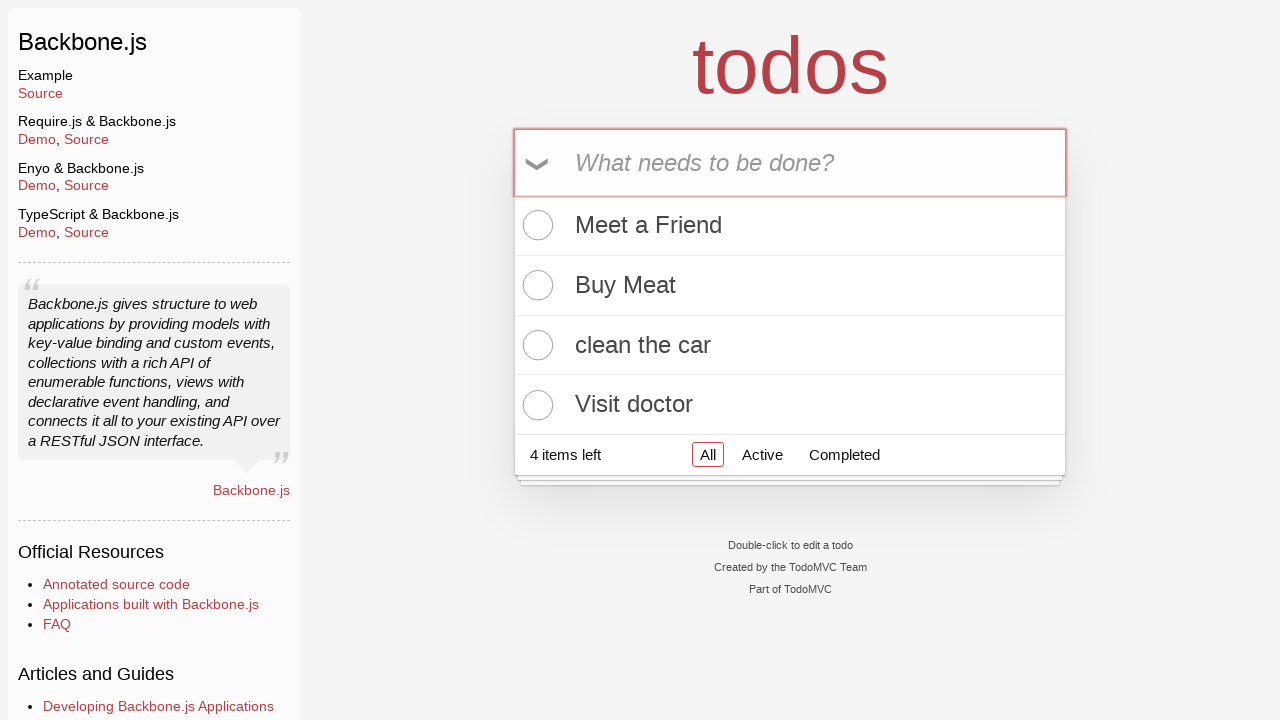

Retrieved all todo checkboxes
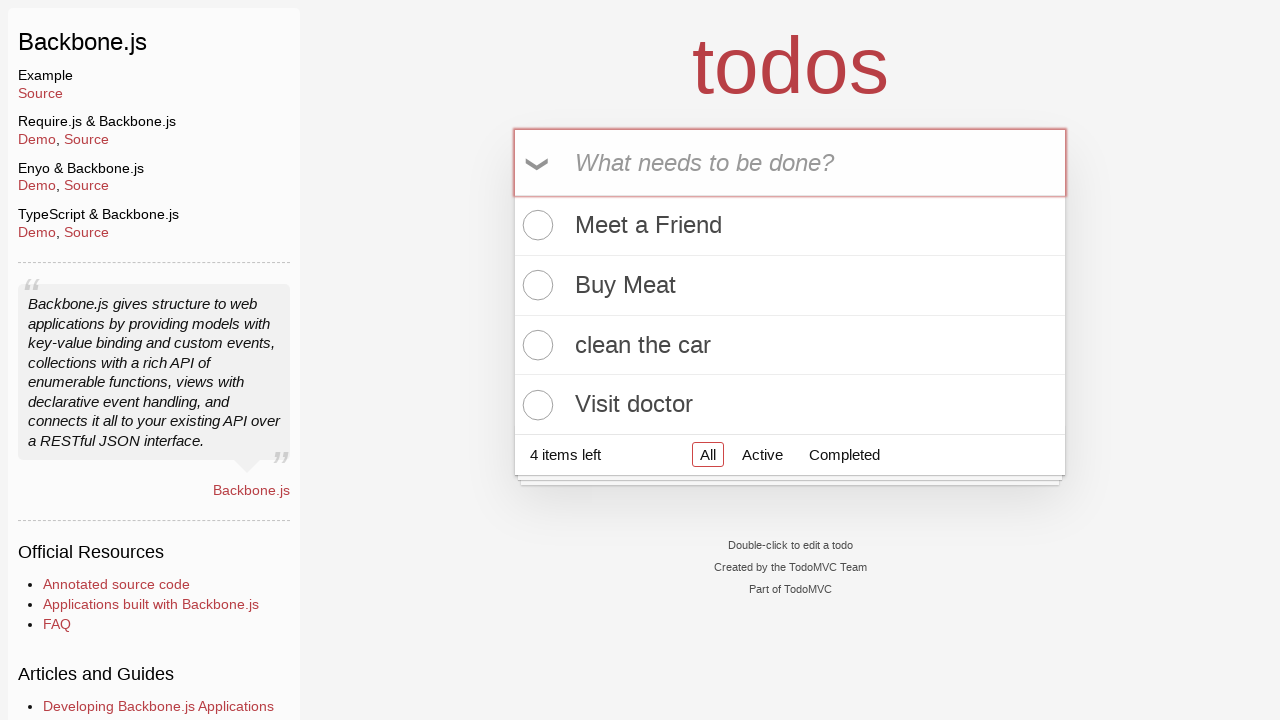

Marked first todo item as completed at (535, 225) on .toggle >> nth=0
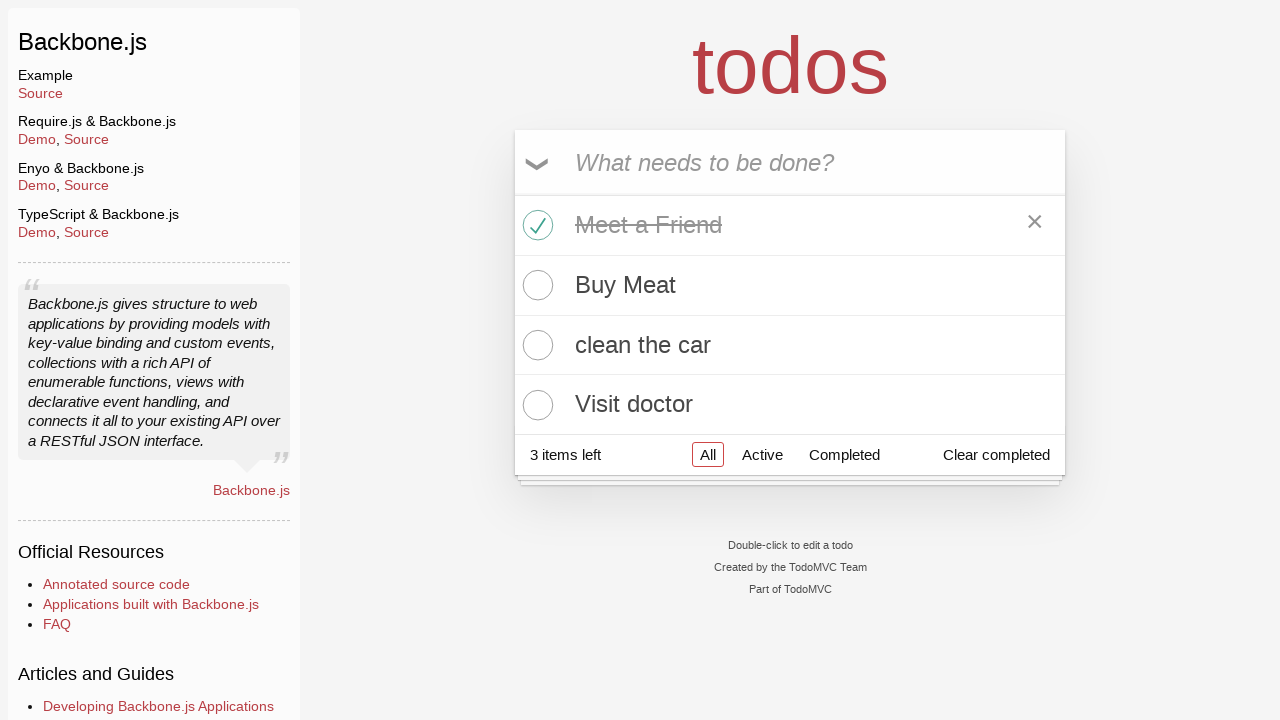

Marked third todo item as completed at (535, 345) on .toggle >> nth=2
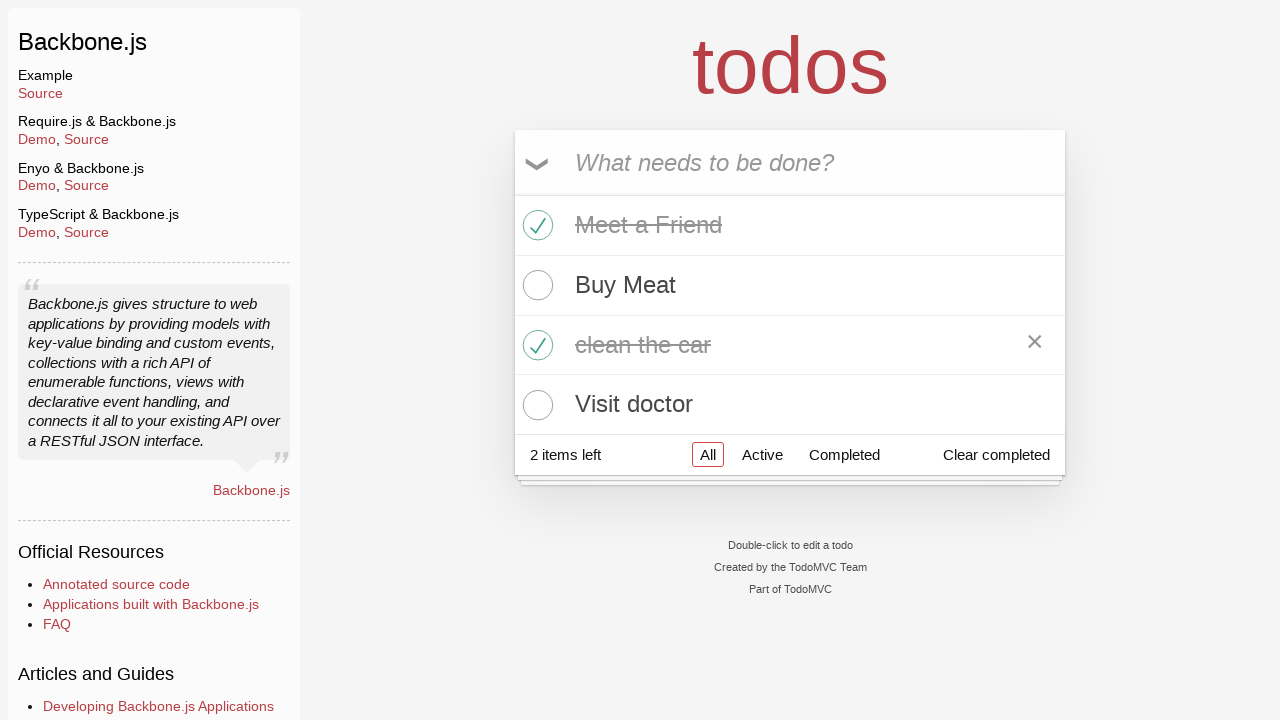

Todo count element is visible
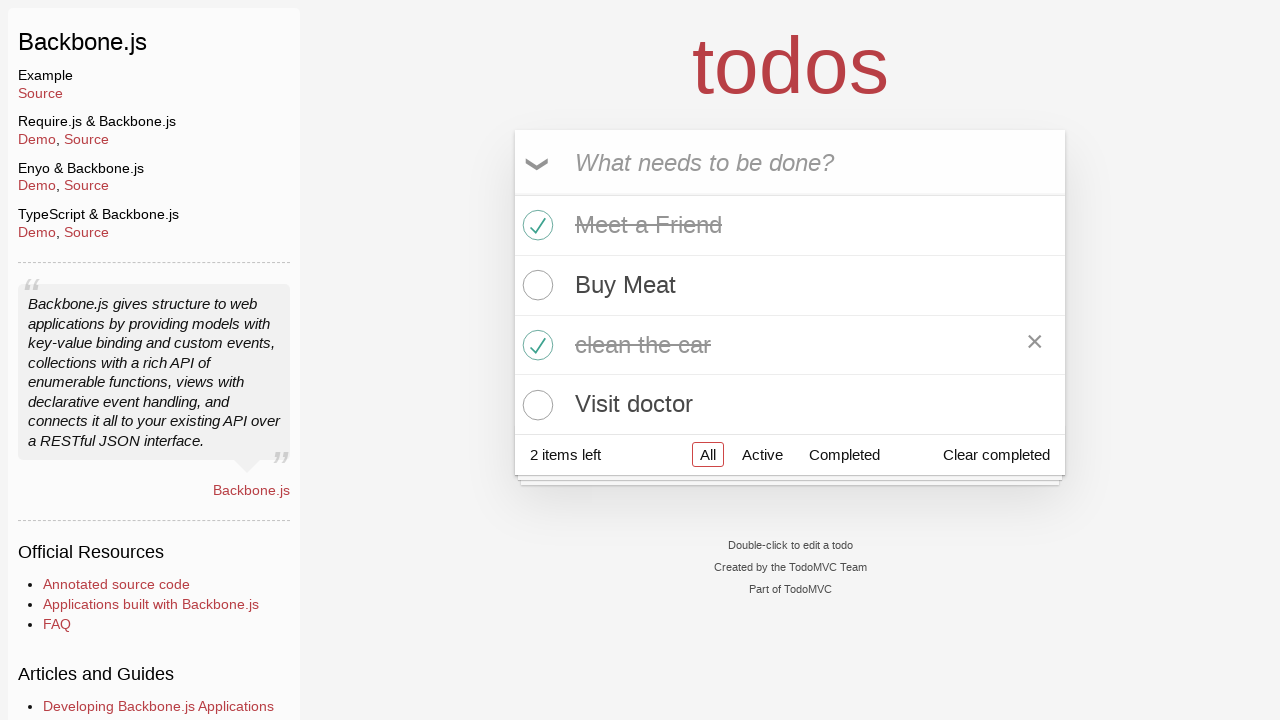

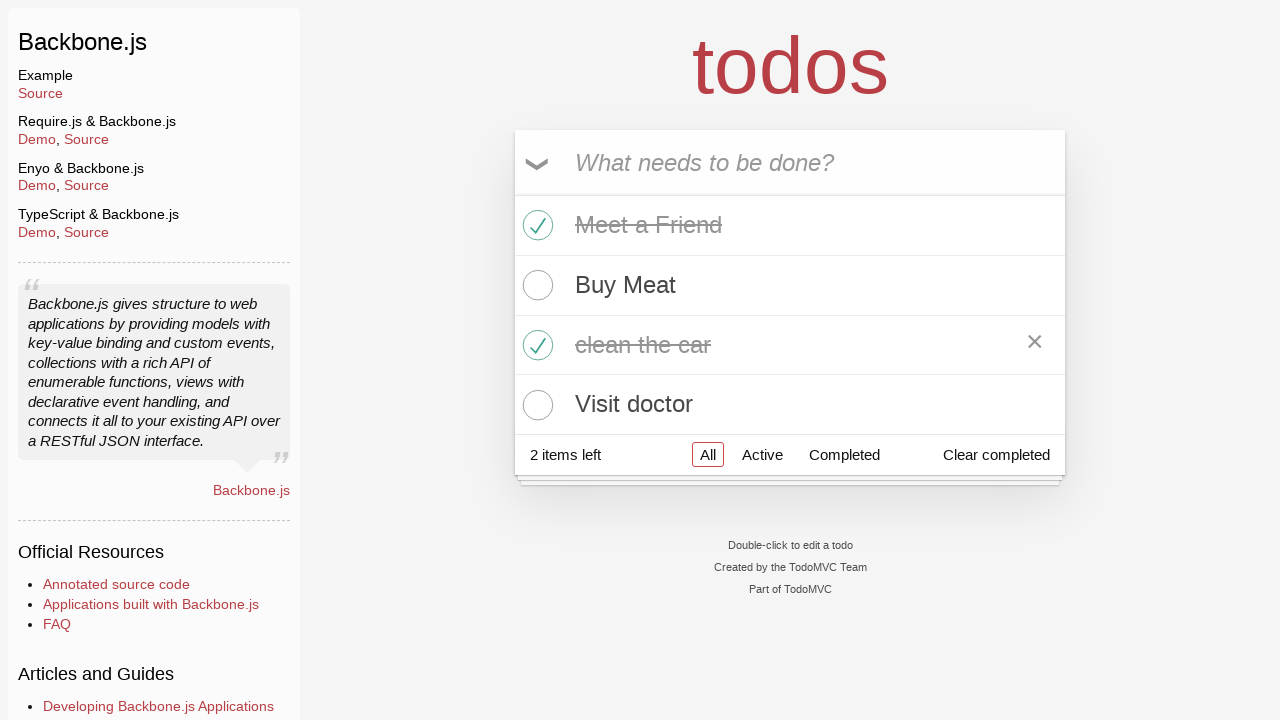